Navigates to the Selenium documentation website and scrolls to the News section

Starting URL: https://www.selenium.dev/

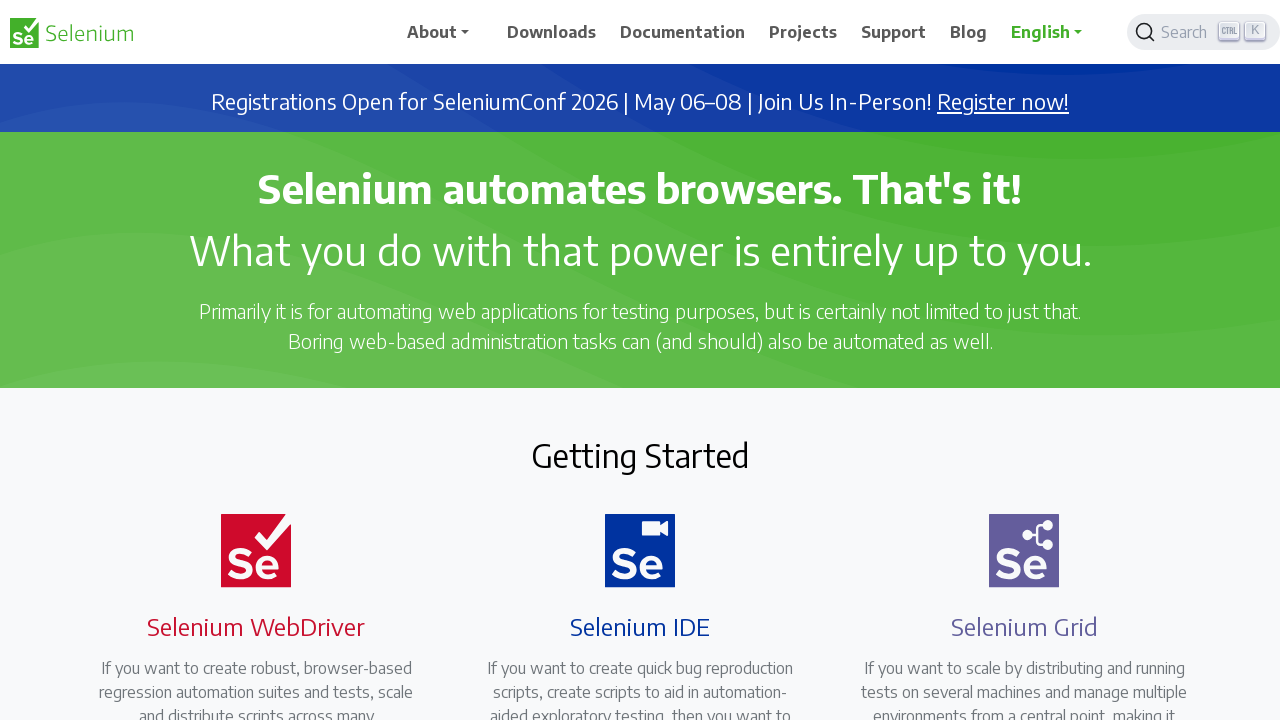

Located the News heading element on the page
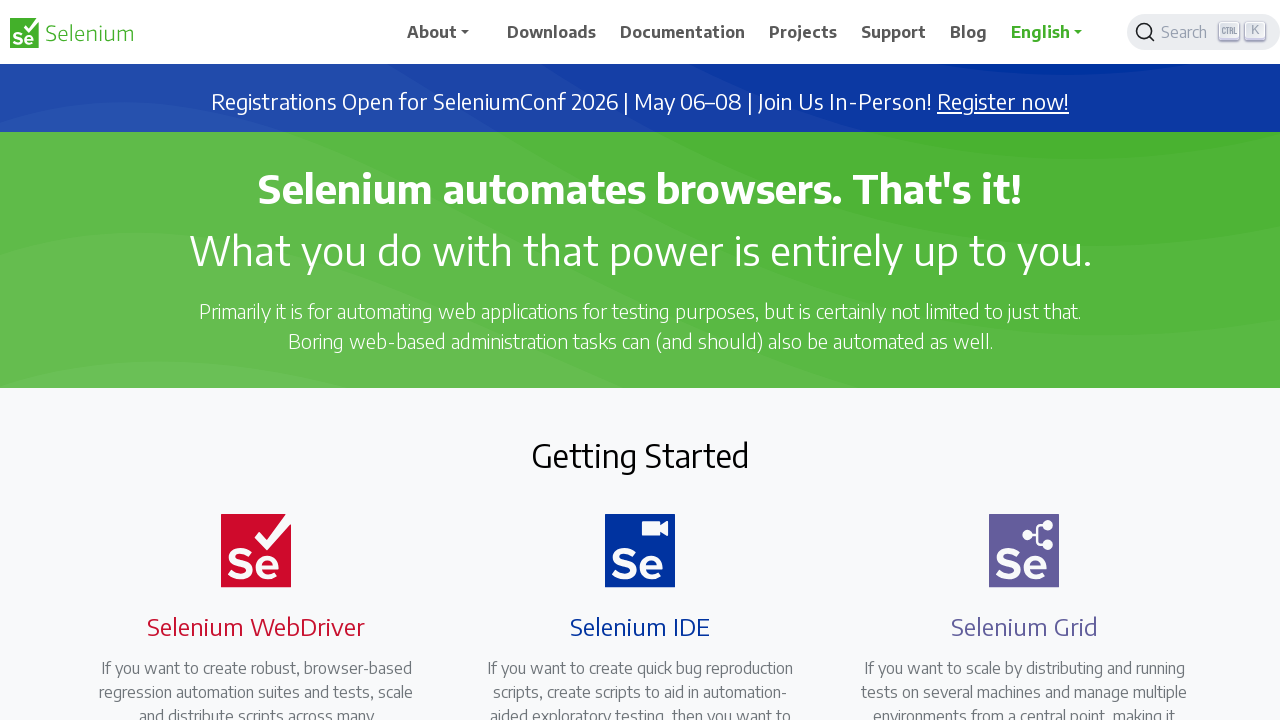

Scrolled to the News section on Selenium documentation website
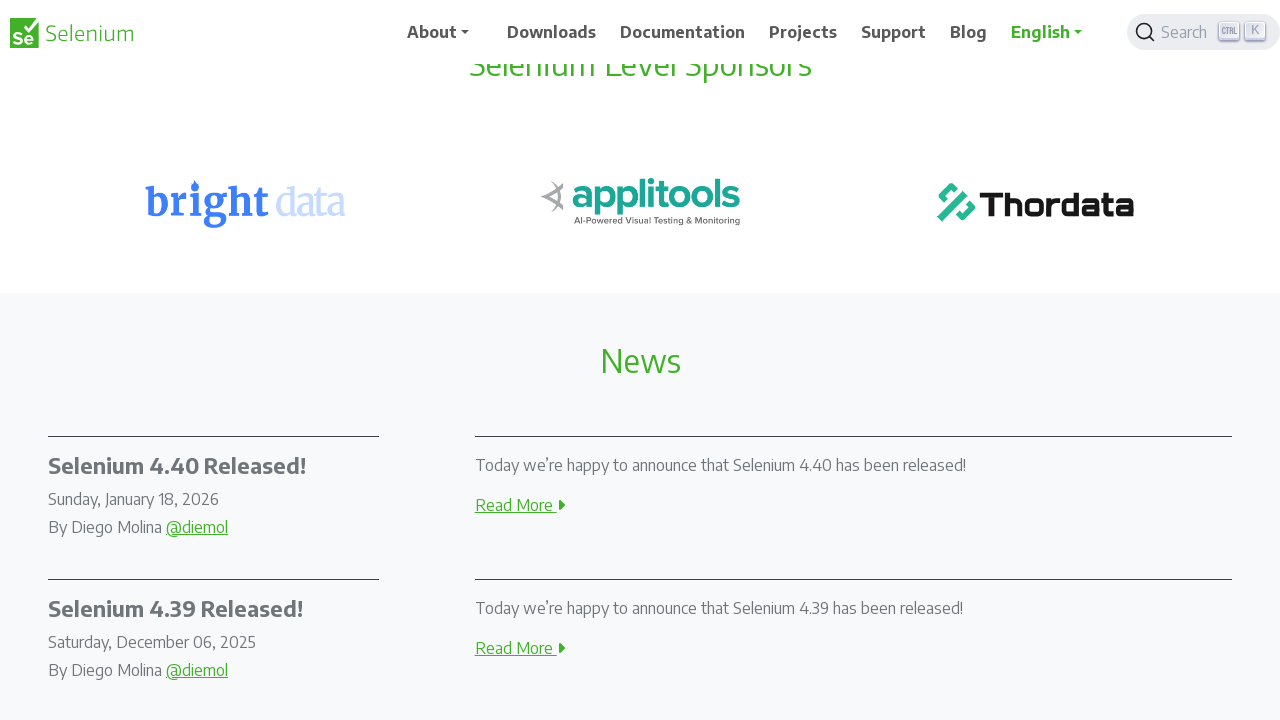

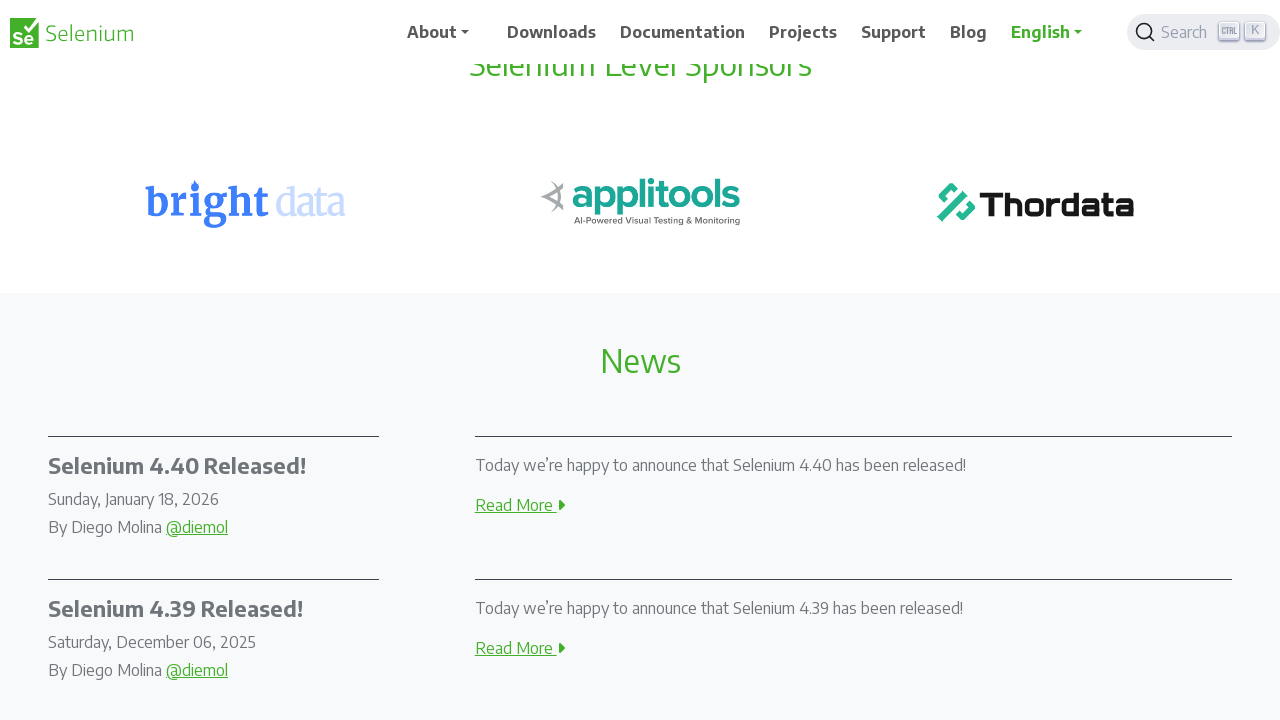